Tests that cleared completed items don't appear in the Completed filter view

Starting URL: https://todomvc.com/examples/react/dist/

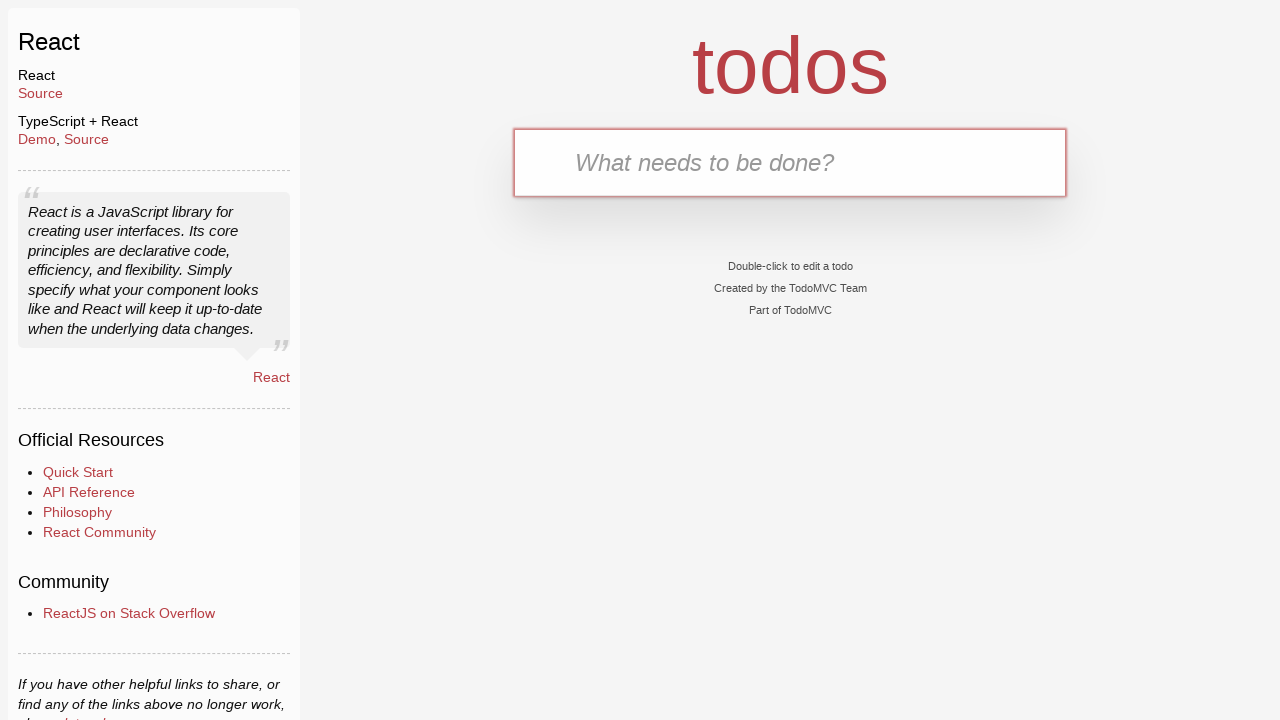

Filled todo input with 'Item One' on #todo-input
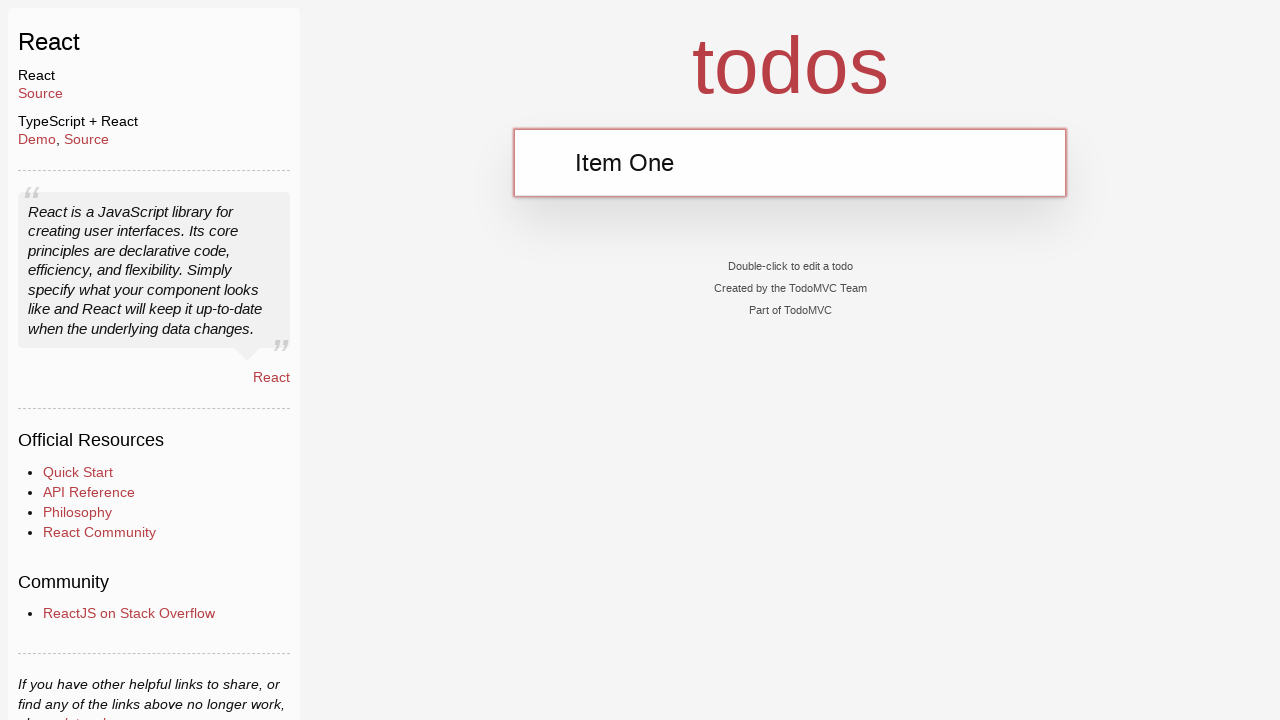

Pressed Enter to add first todo item on #todo-input
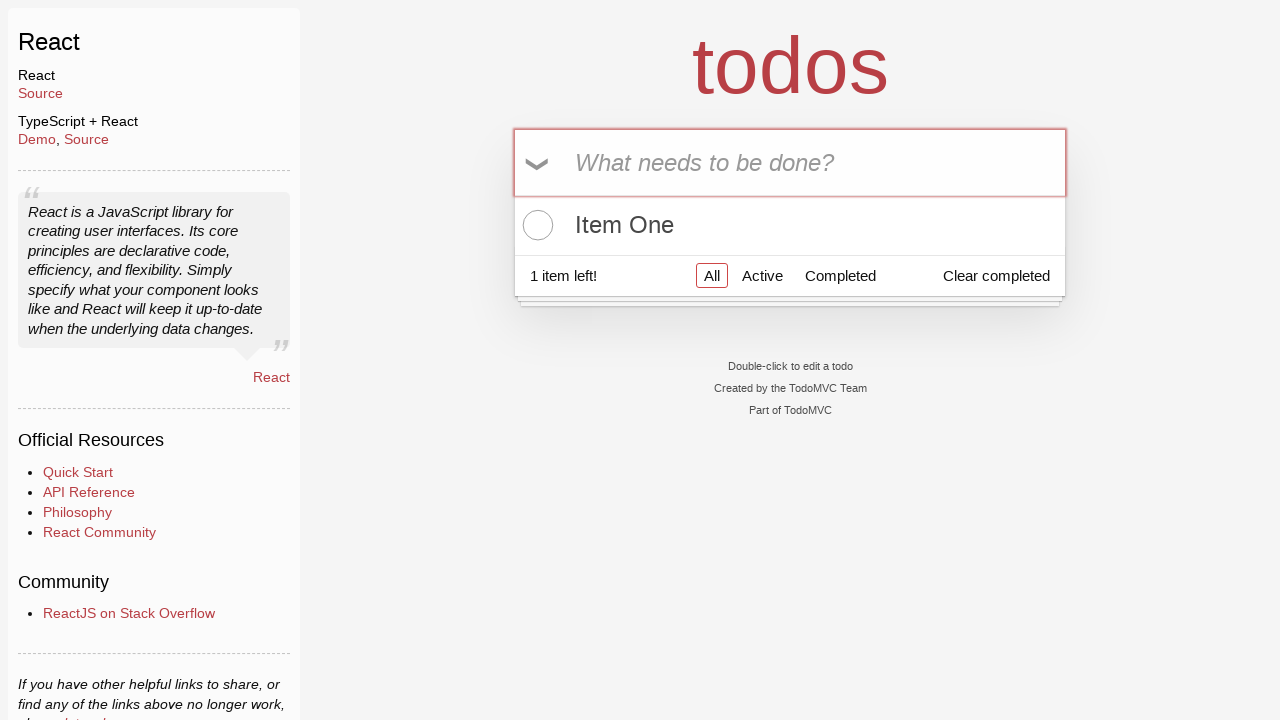

Filled todo input with 'Item Two' on #todo-input
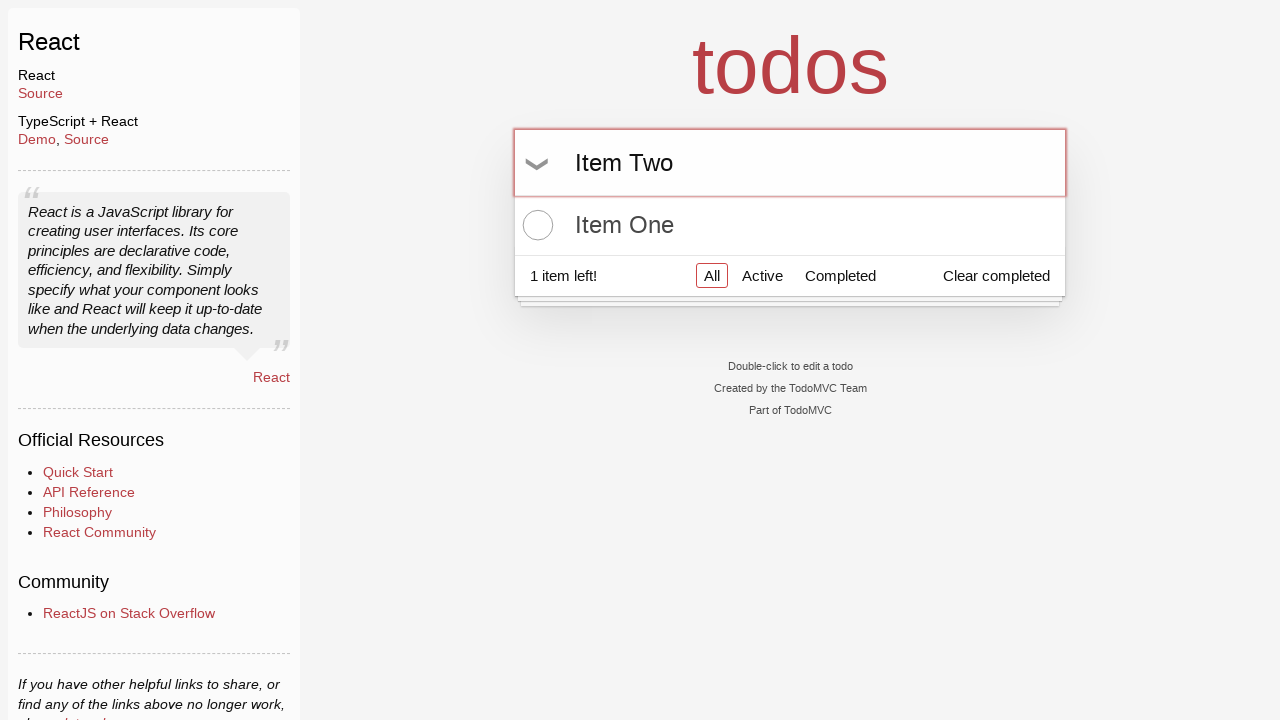

Pressed Enter to add second todo item on #todo-input
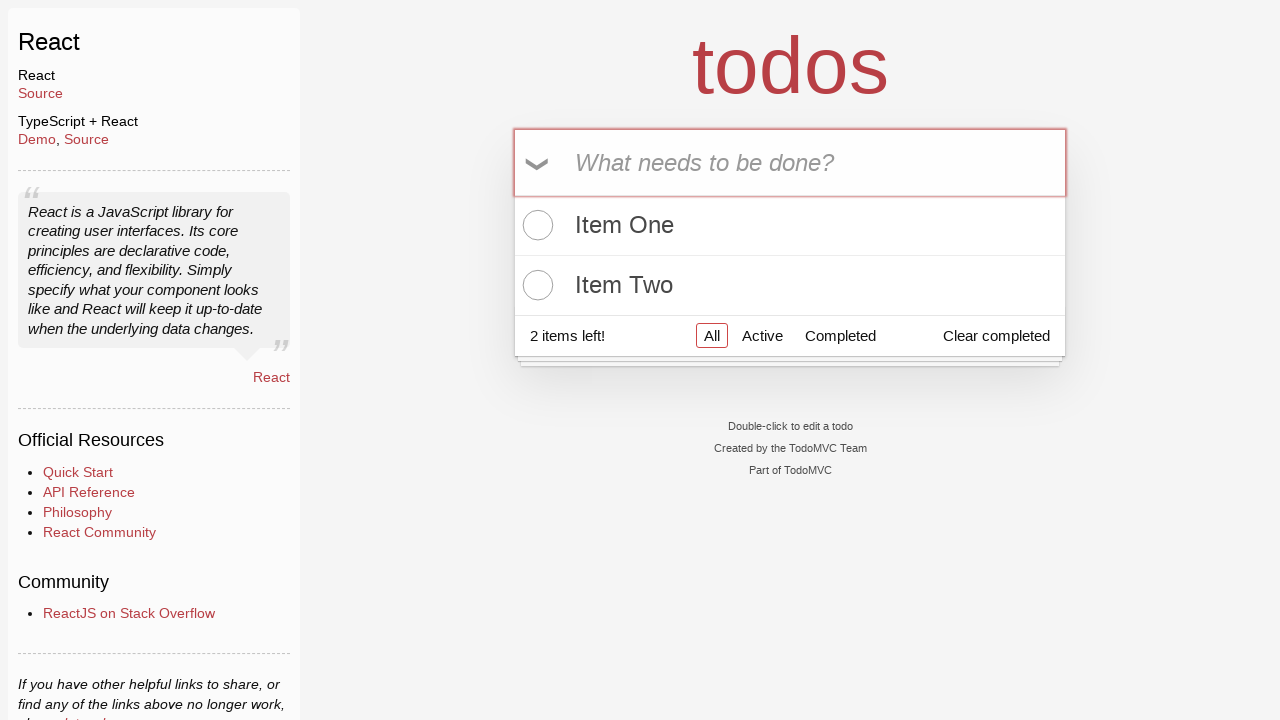

Marked first todo item as completed at (535, 225) on xpath=//li[1]//div[1]//input[1]
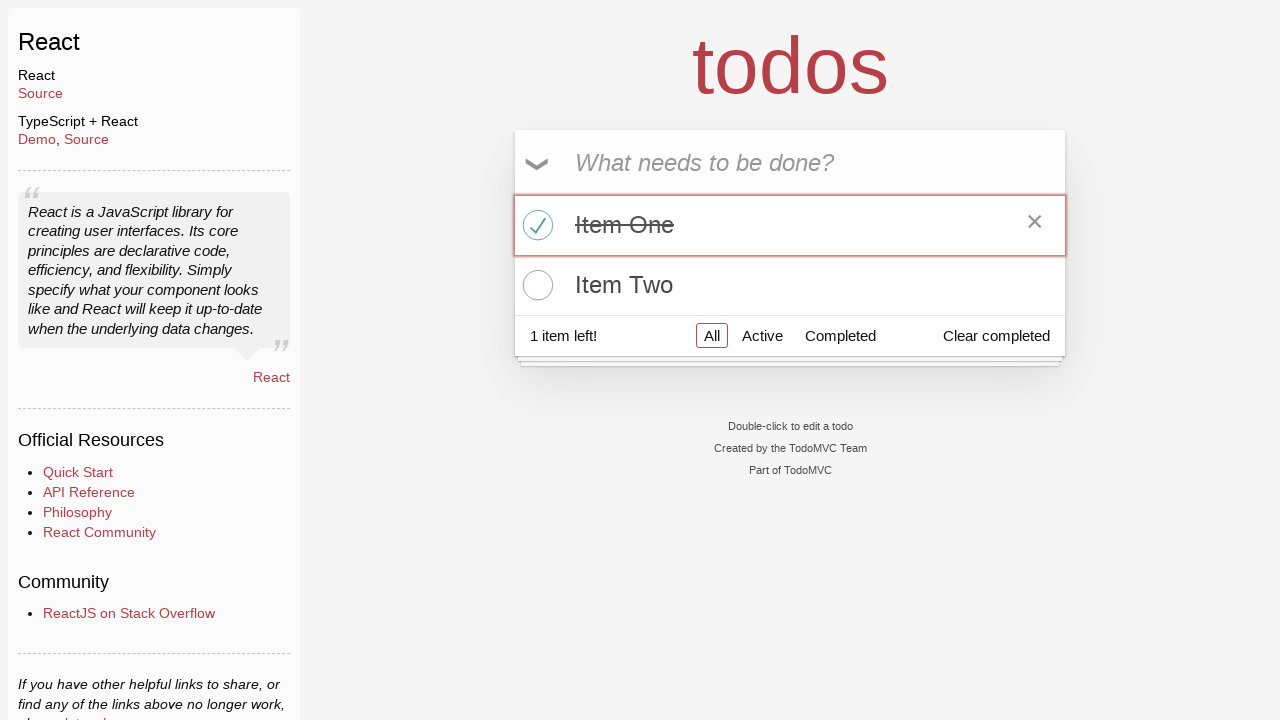

Clicked Clear Completed button to remove completed items at (996, 335) on .clear-completed
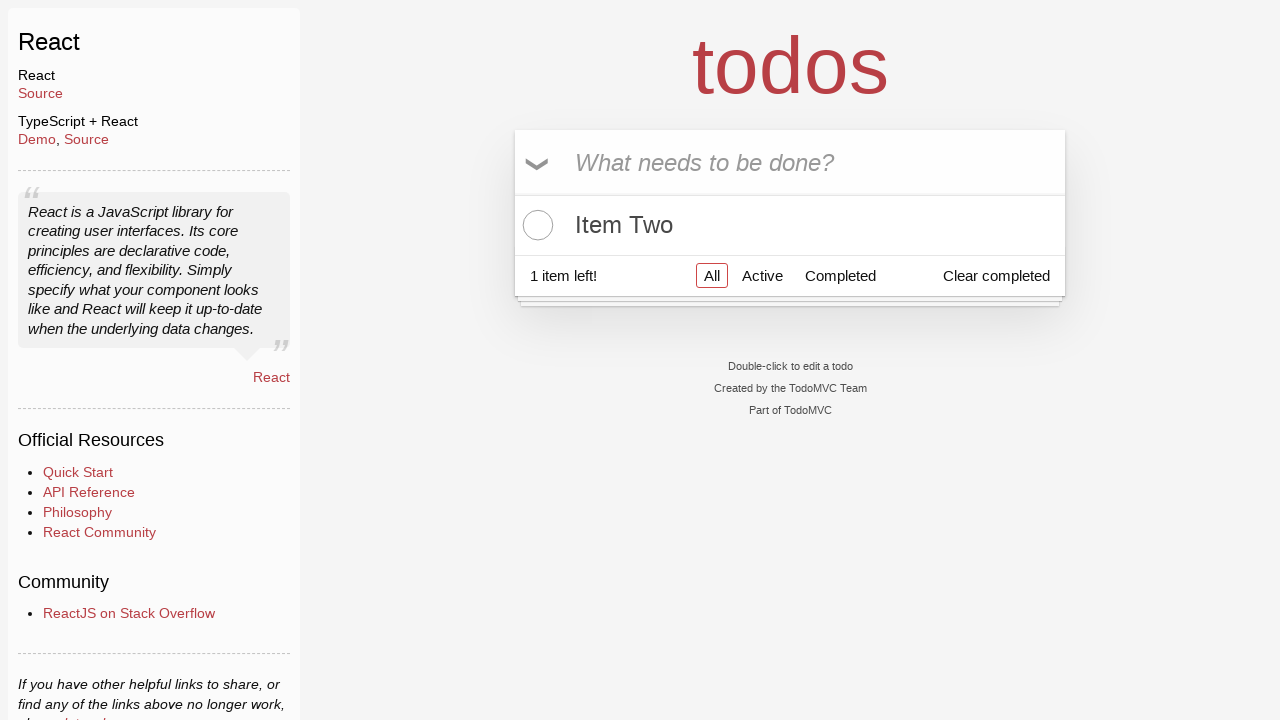

Clicked Completed filter to view completed items at (840, 275) on text=Completed
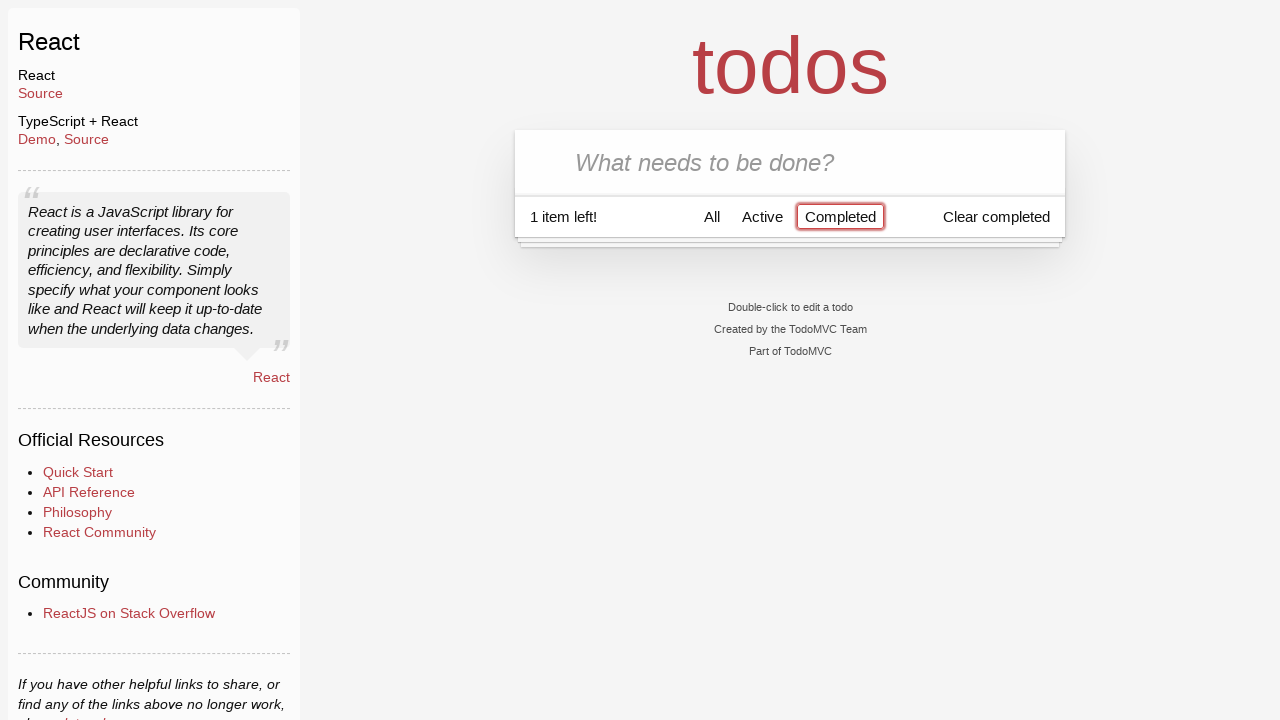

Counted todo items in completed view
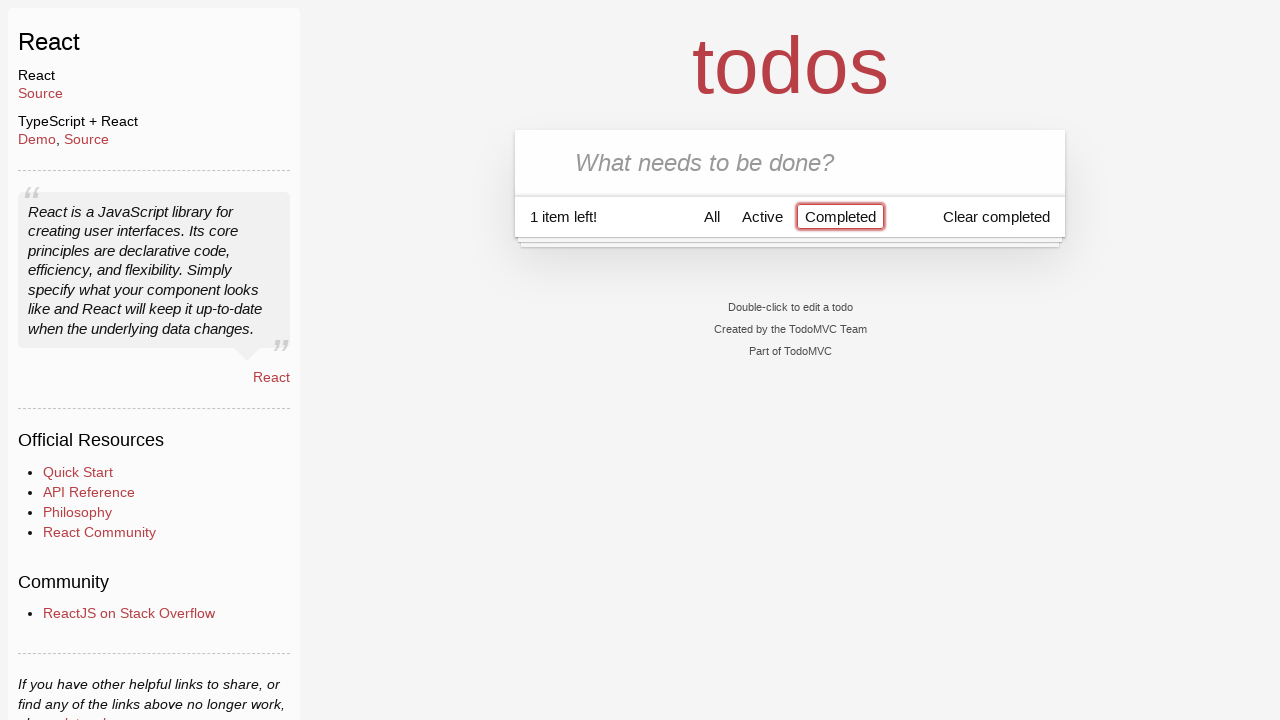

Verified completed view is empty after clearing completed items
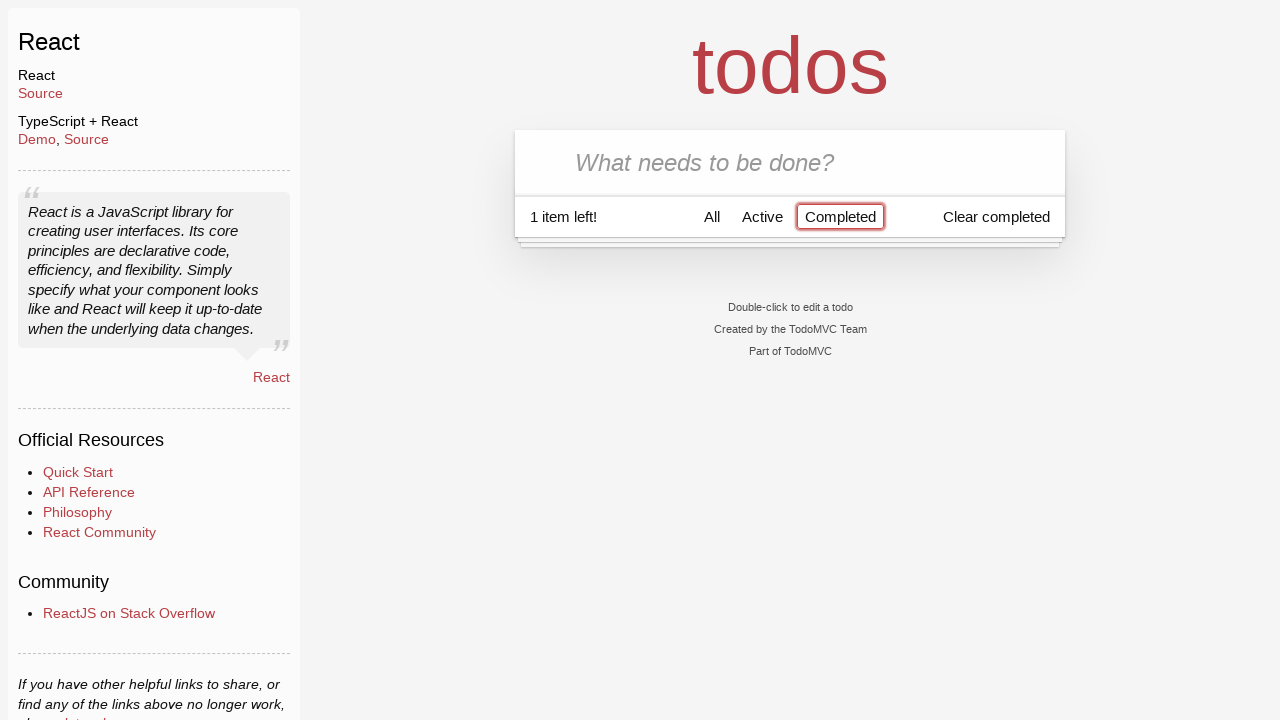

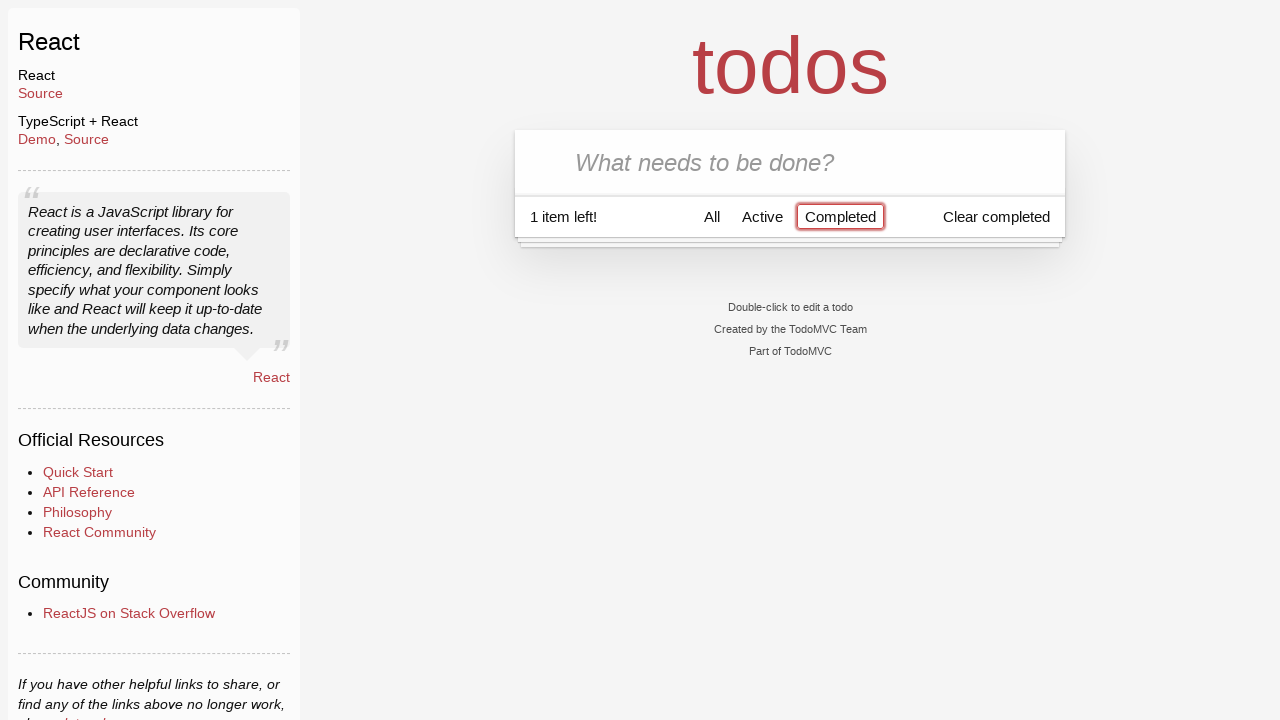